Tests various button click interactions on DemoQA website including single click, double click, and right click functionality

Starting URL: https://demoqa.com/

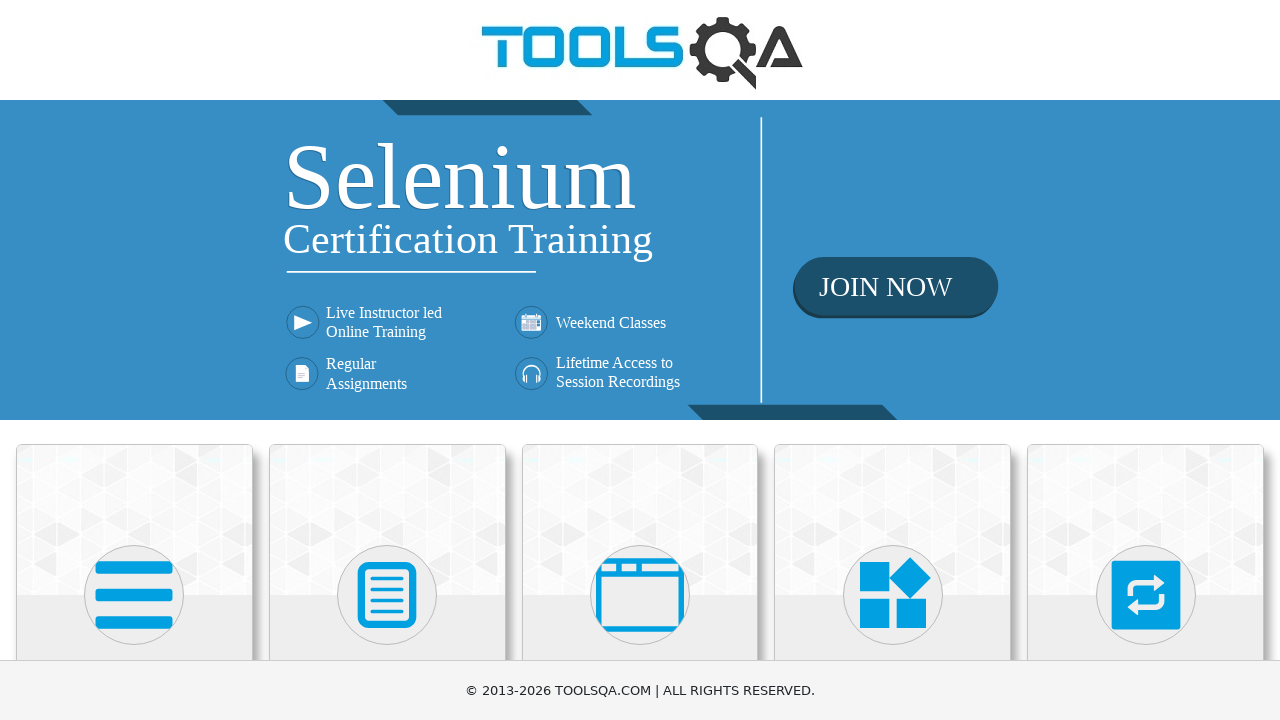

Clicked on Elements section at (134, 360) on xpath=//h5[text()='Elements']
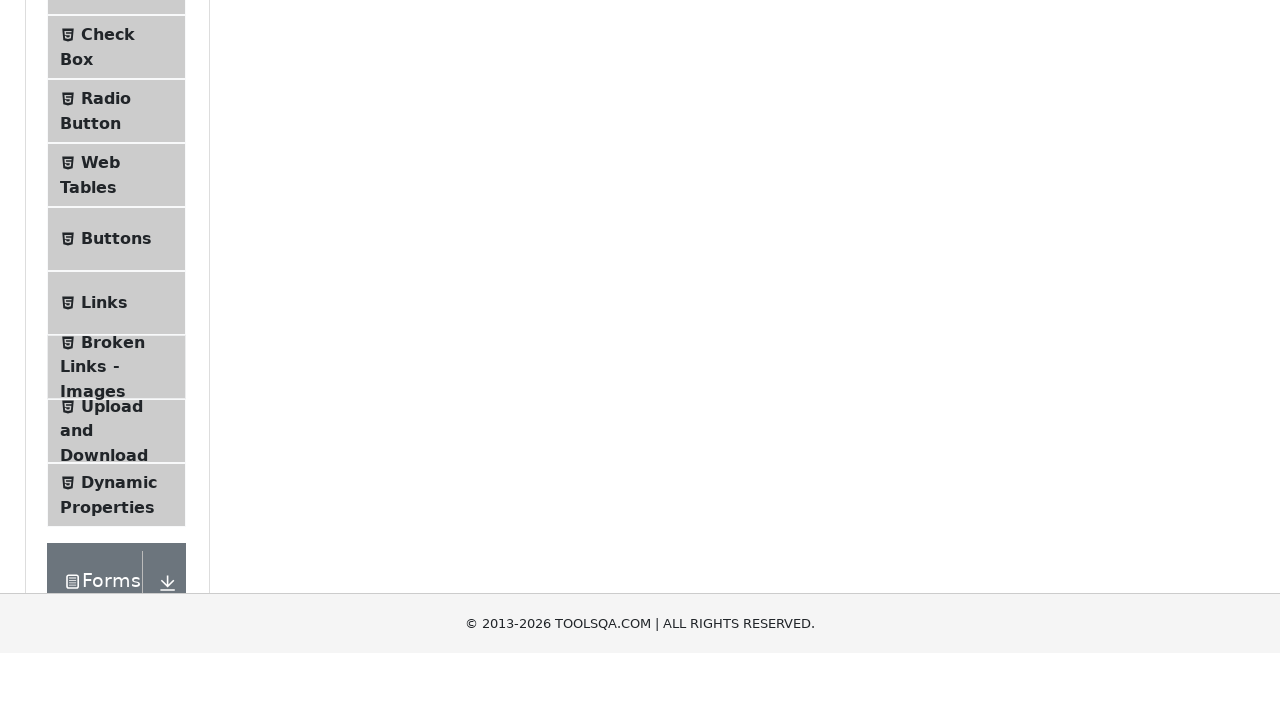

Clicked on Buttons menu option at (116, 517) on xpath=//span[text()='Buttons']
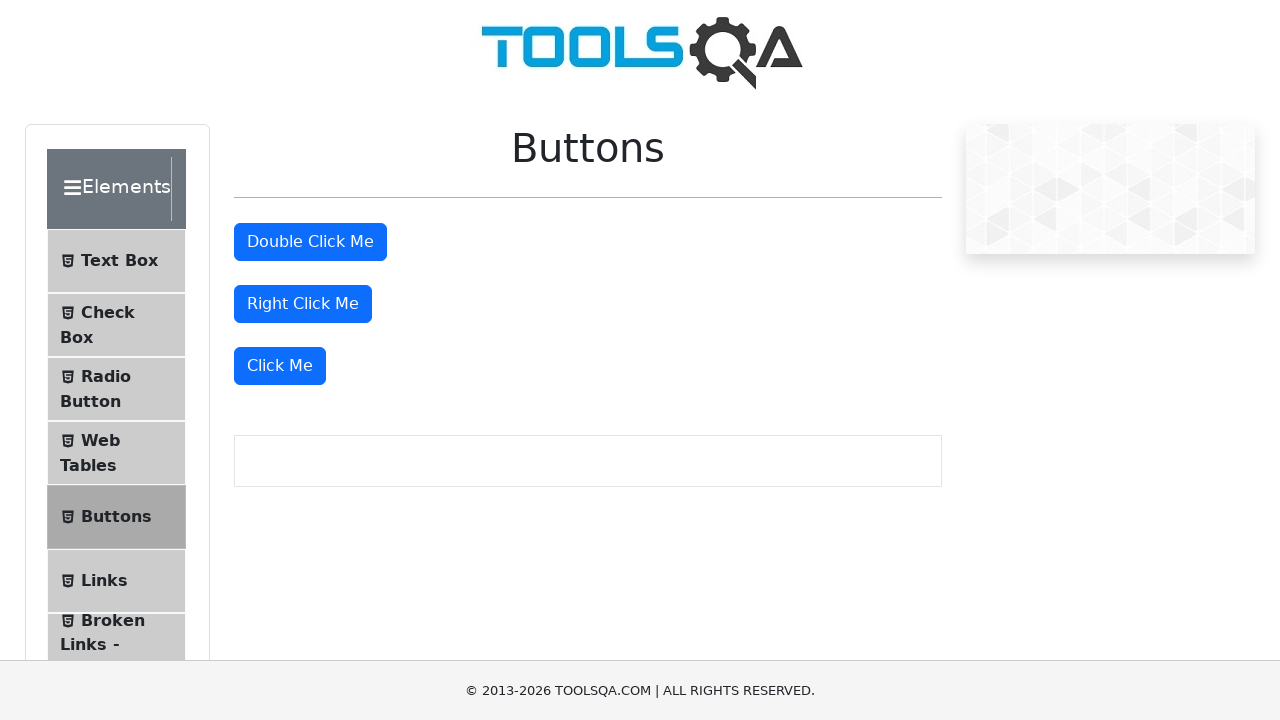

Performed single click on 'Click Me' button at (280, 366) on xpath=//button[text()='Click Me']
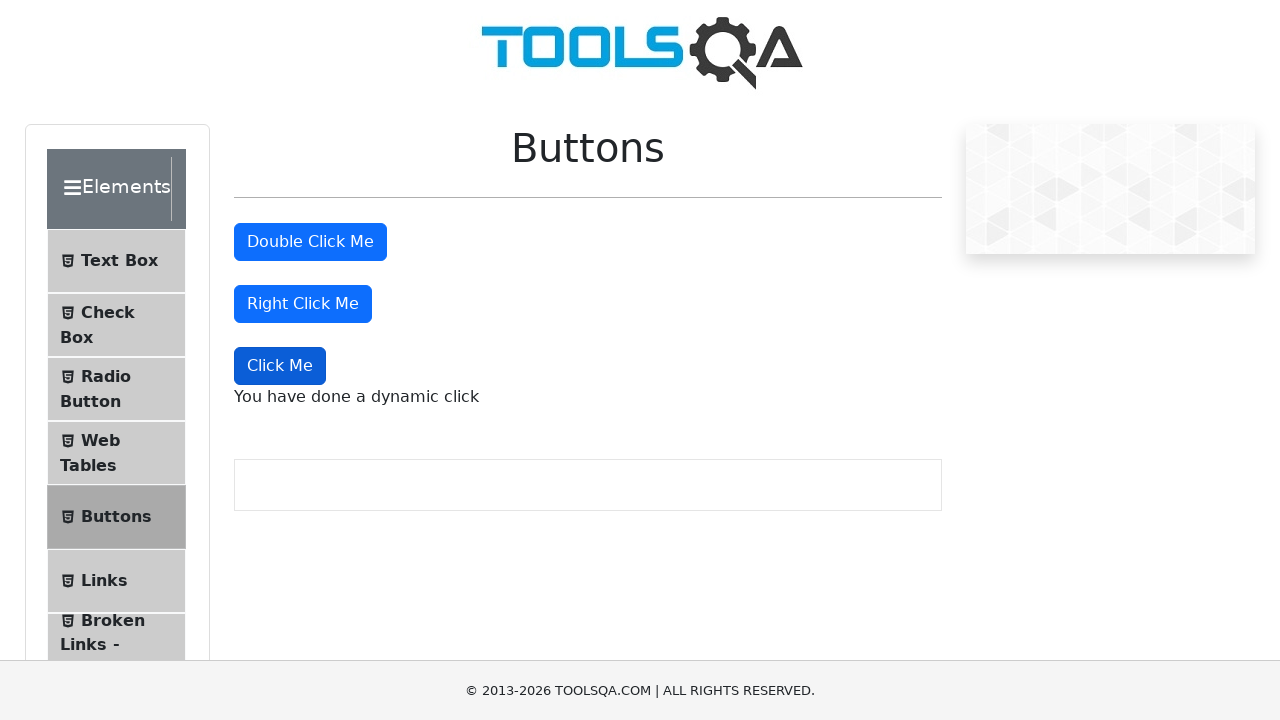

Performed double click on 'Double Click Me' button at (310, 242) on xpath=//button[@id='doubleClickBtn']
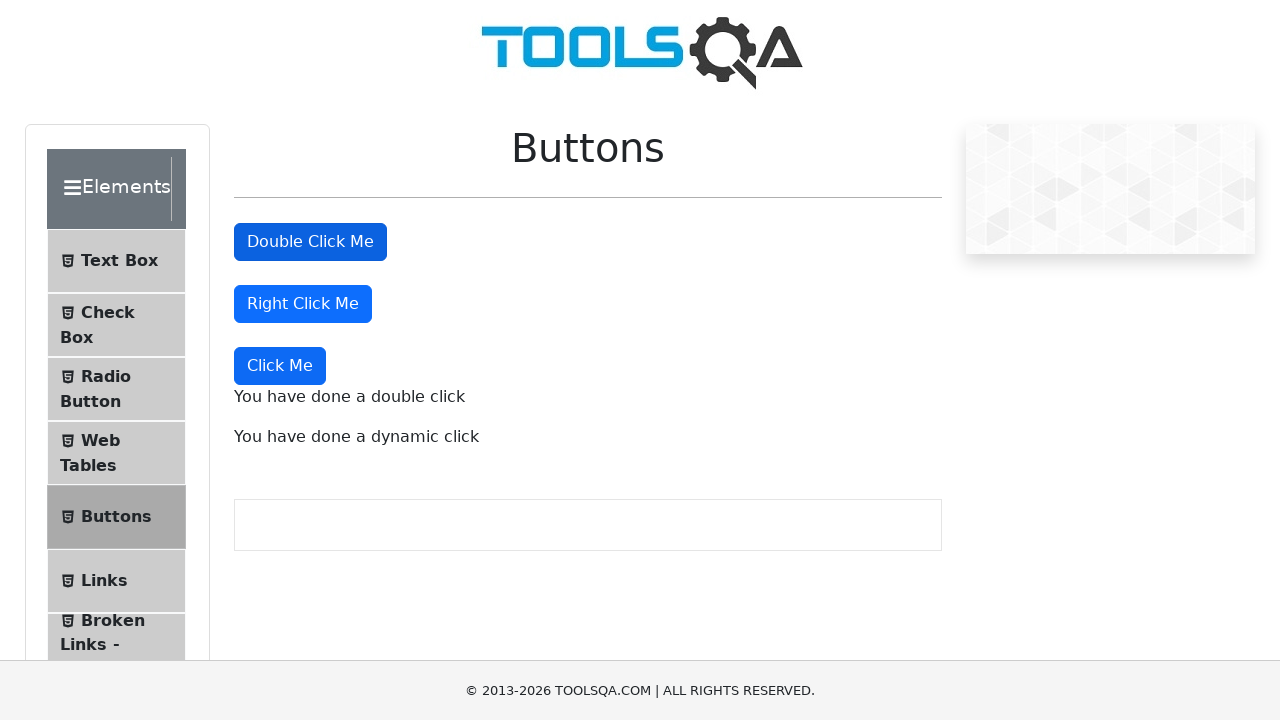

Performed right click on 'Right Click Me' button at (303, 304) on //button[@id='rightClickBtn']
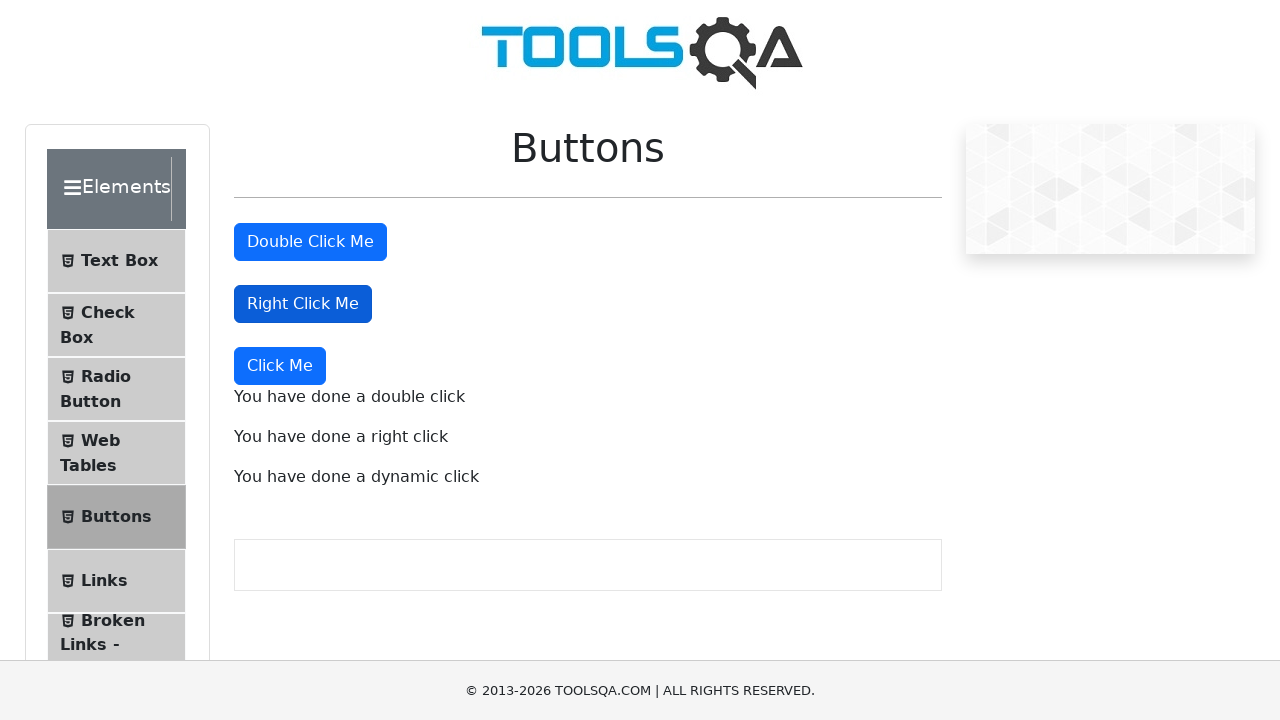

Right click message appeared on page
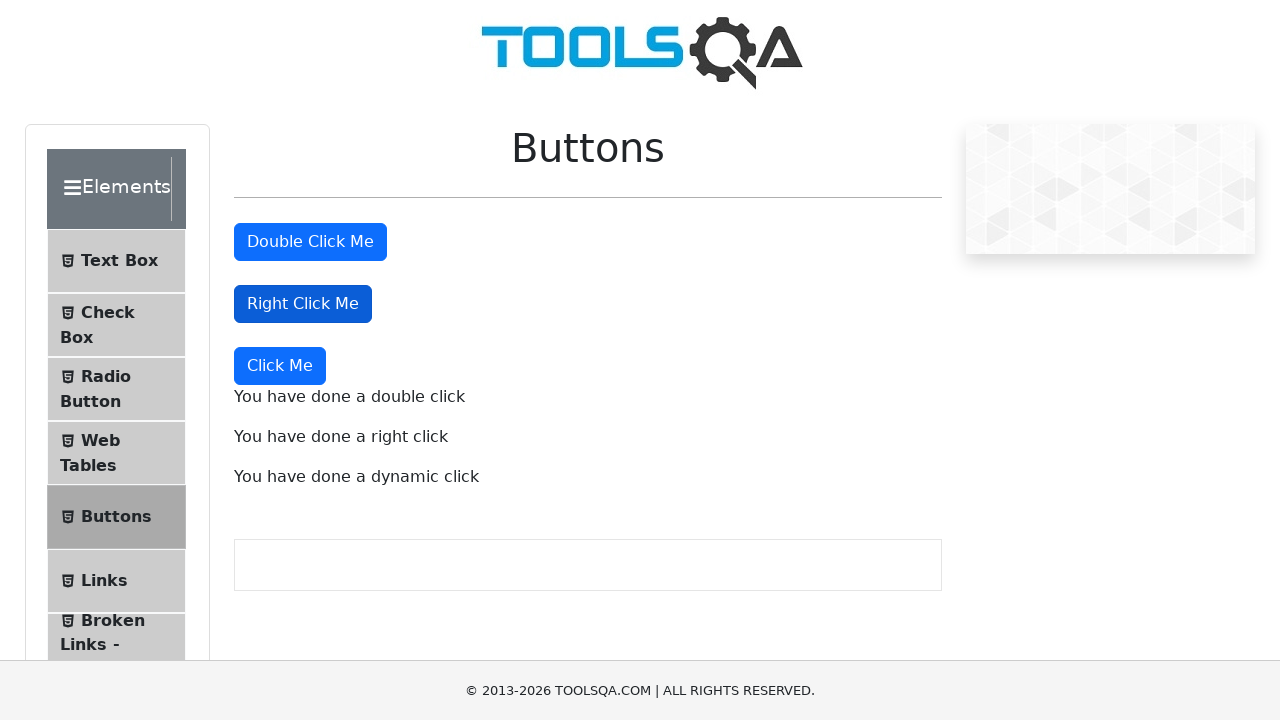

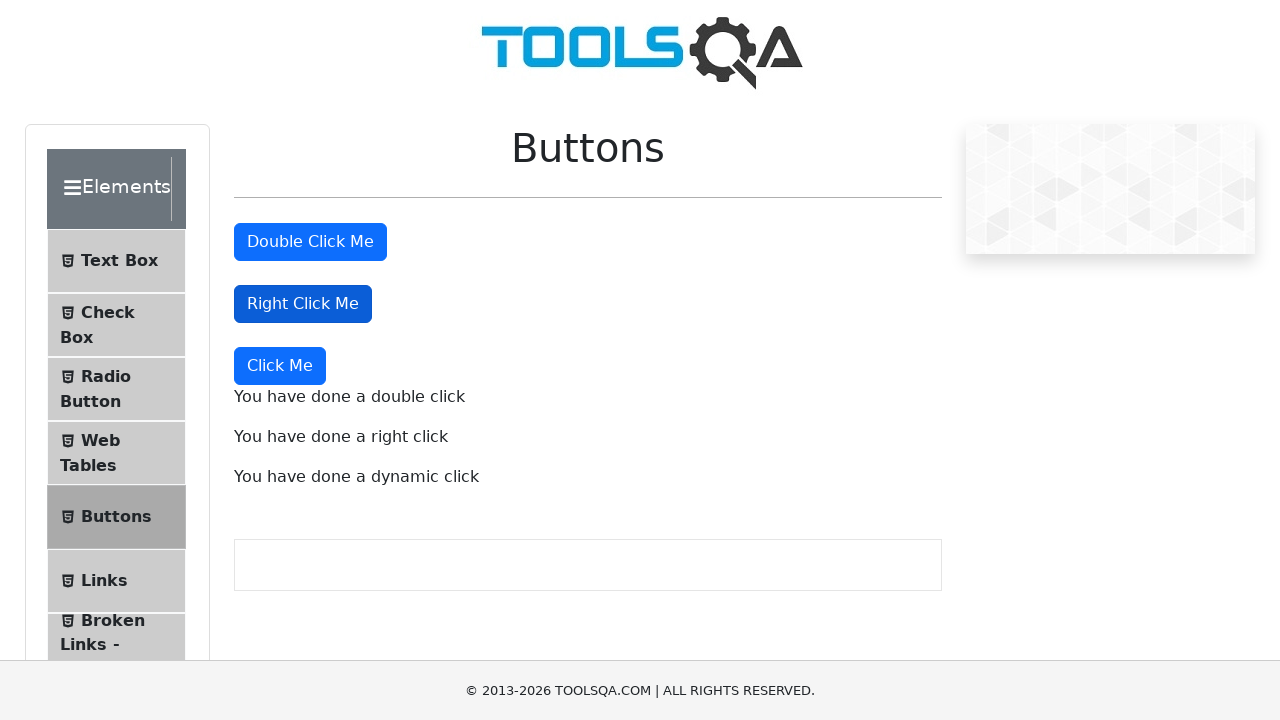